Tests adding jQuery Growl notifications to a page by injecting jQuery, jQuery Growl scripts, and styles, then displaying a growl notification message.

Starting URL: http://the-internet.herokuapp.com

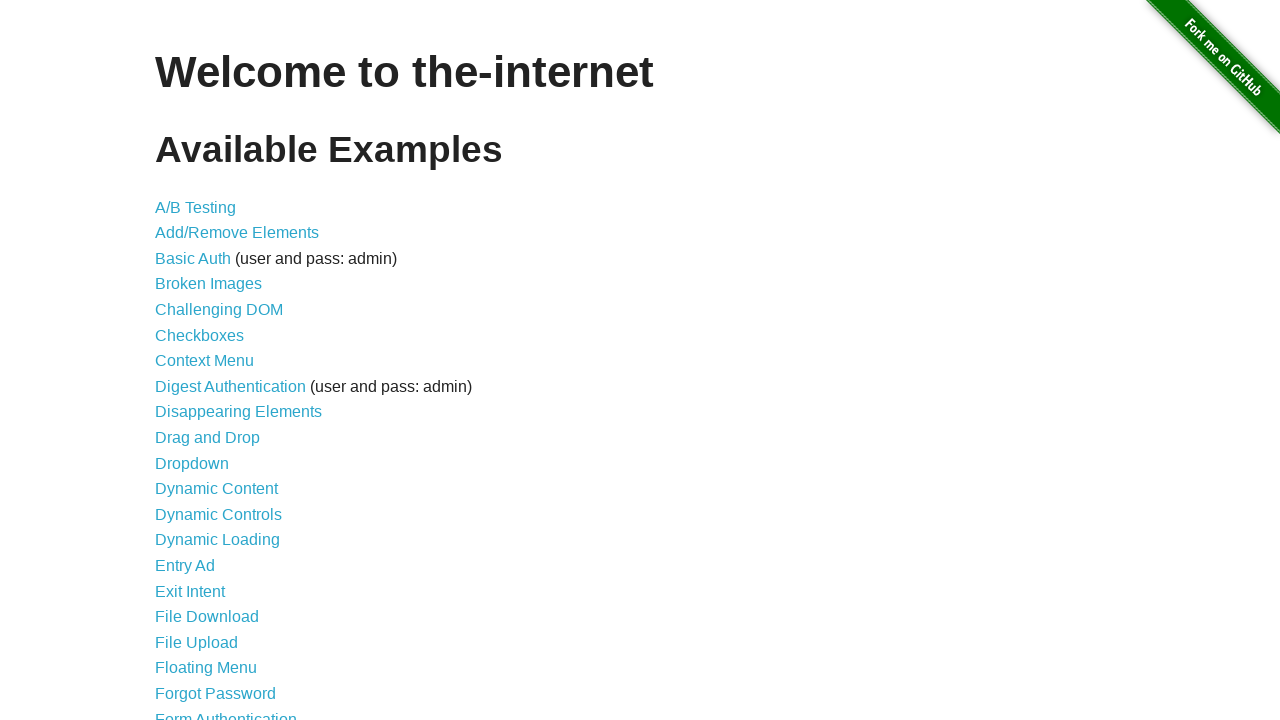

Injected jQuery library if not already present
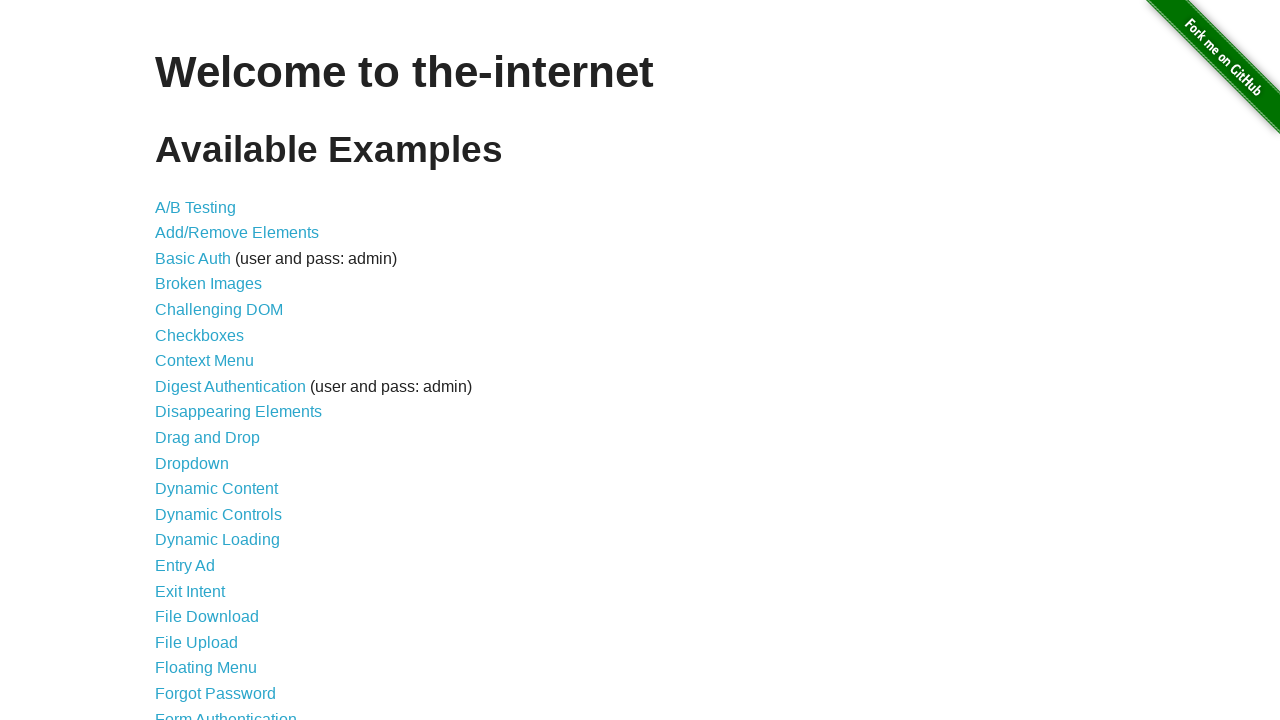

Waited for jQuery to load and become available
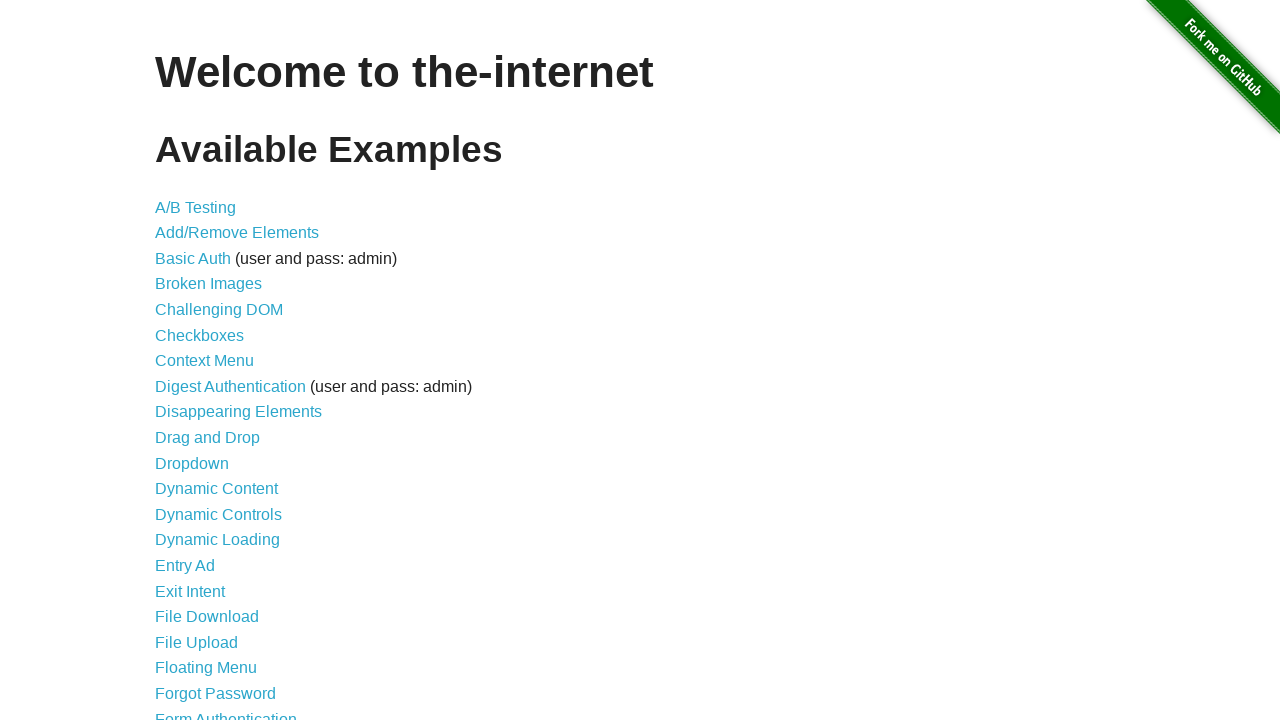

Loaded jQuery Growl script via getScript
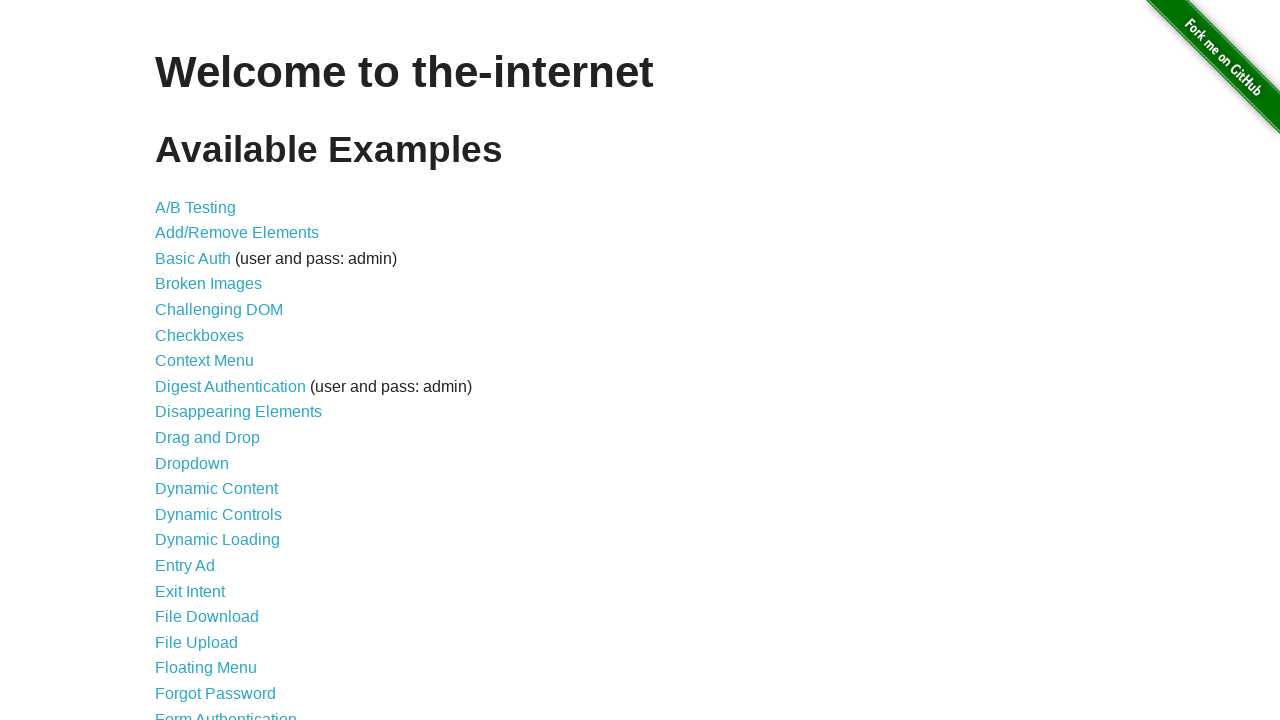

Added jQuery Growl CSS stylesheet to page head
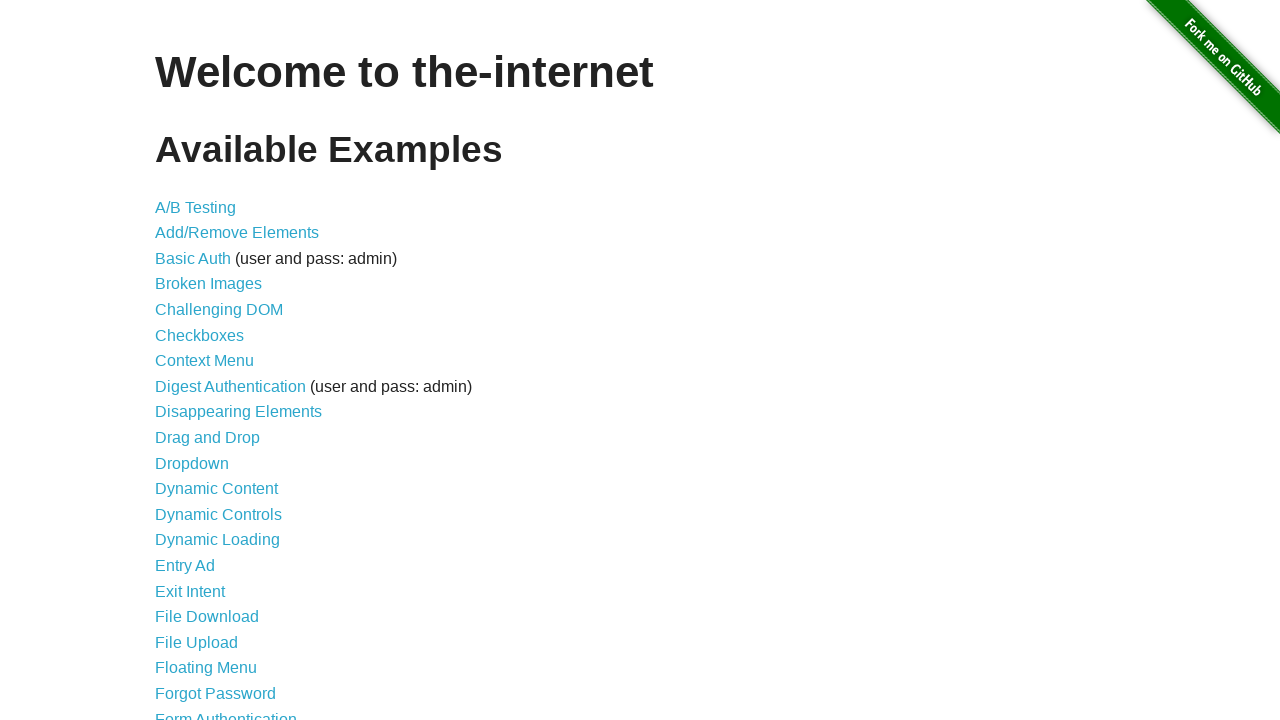

Waited for jQuery Growl function to be available
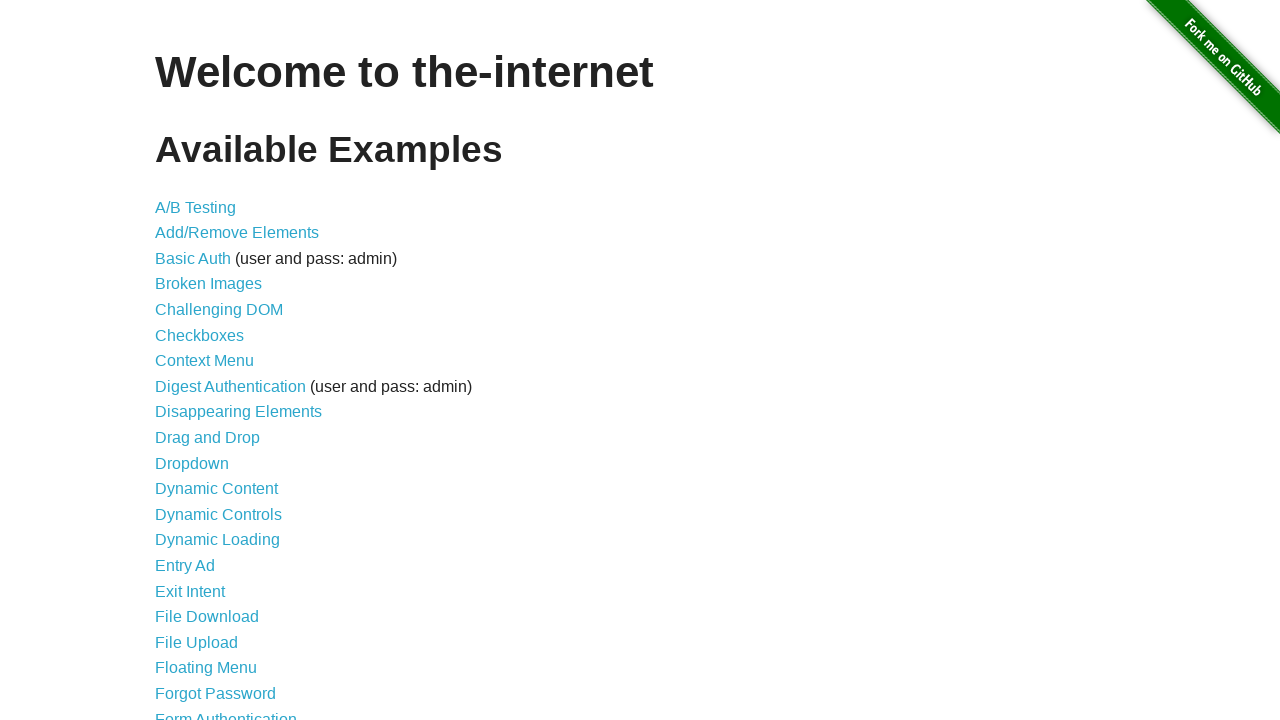

Displayed growl notification with title 'GET' and message '/'
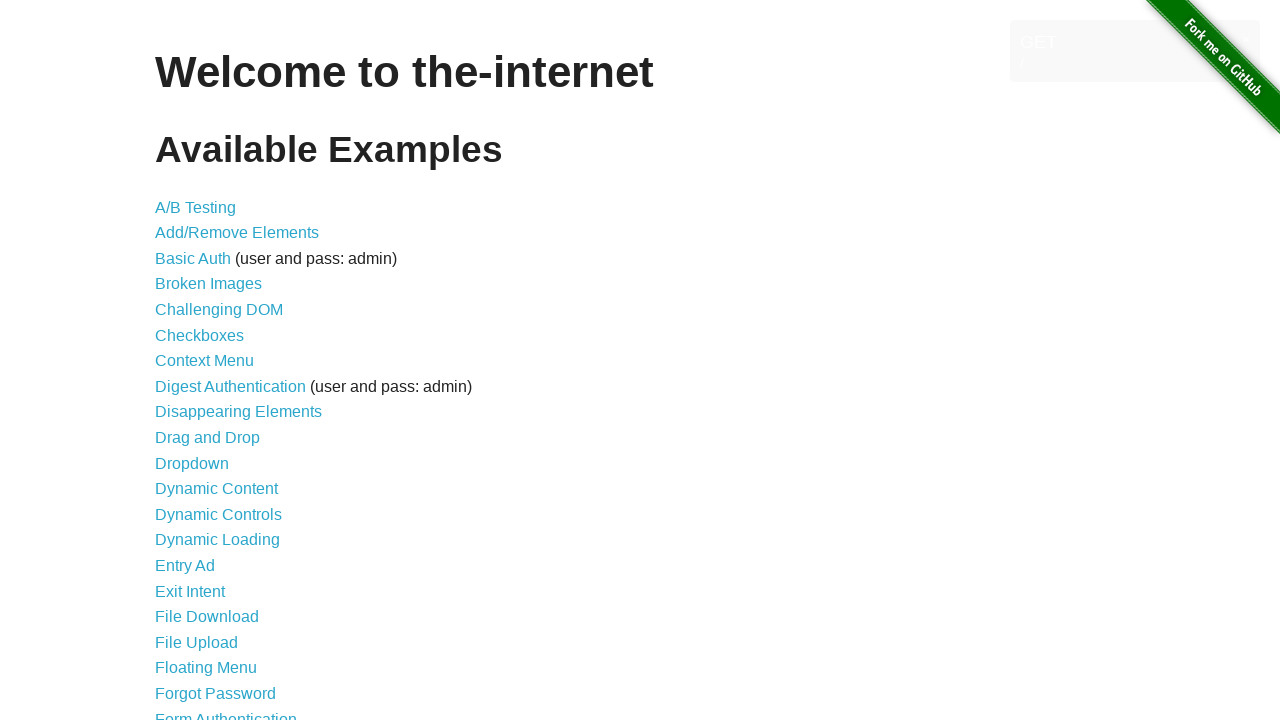

Verified growl notification element appeared on page
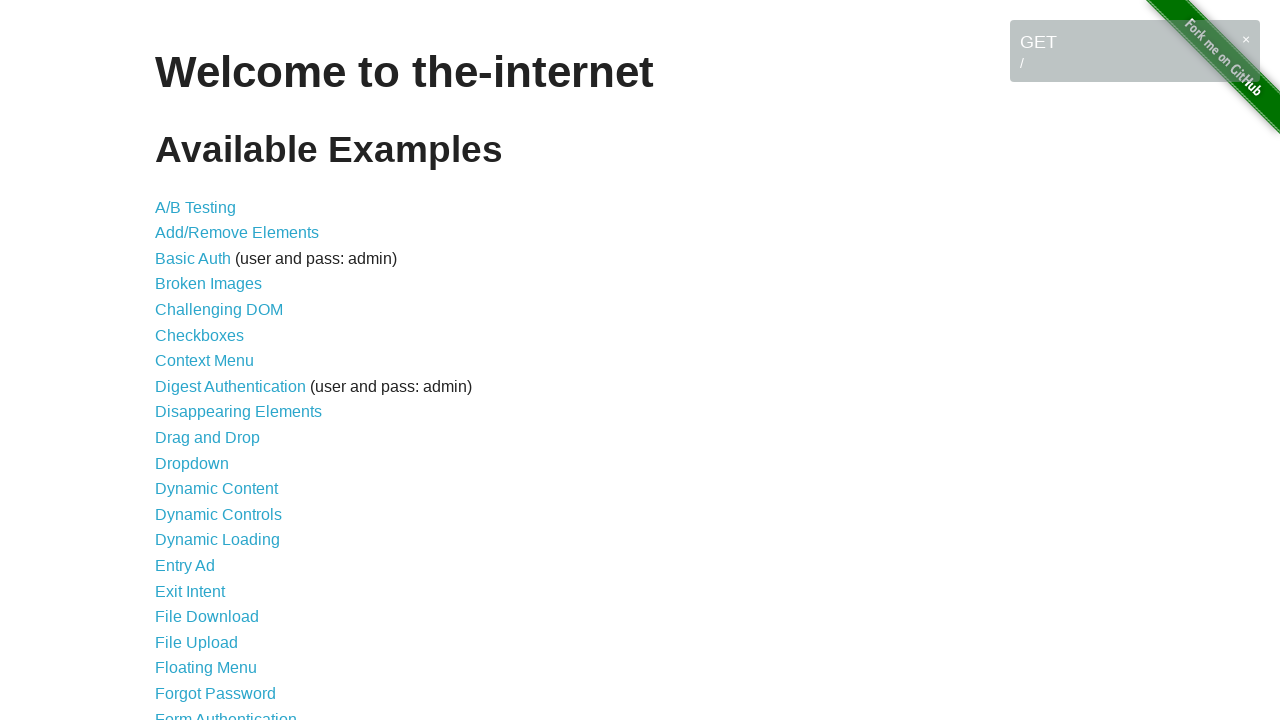

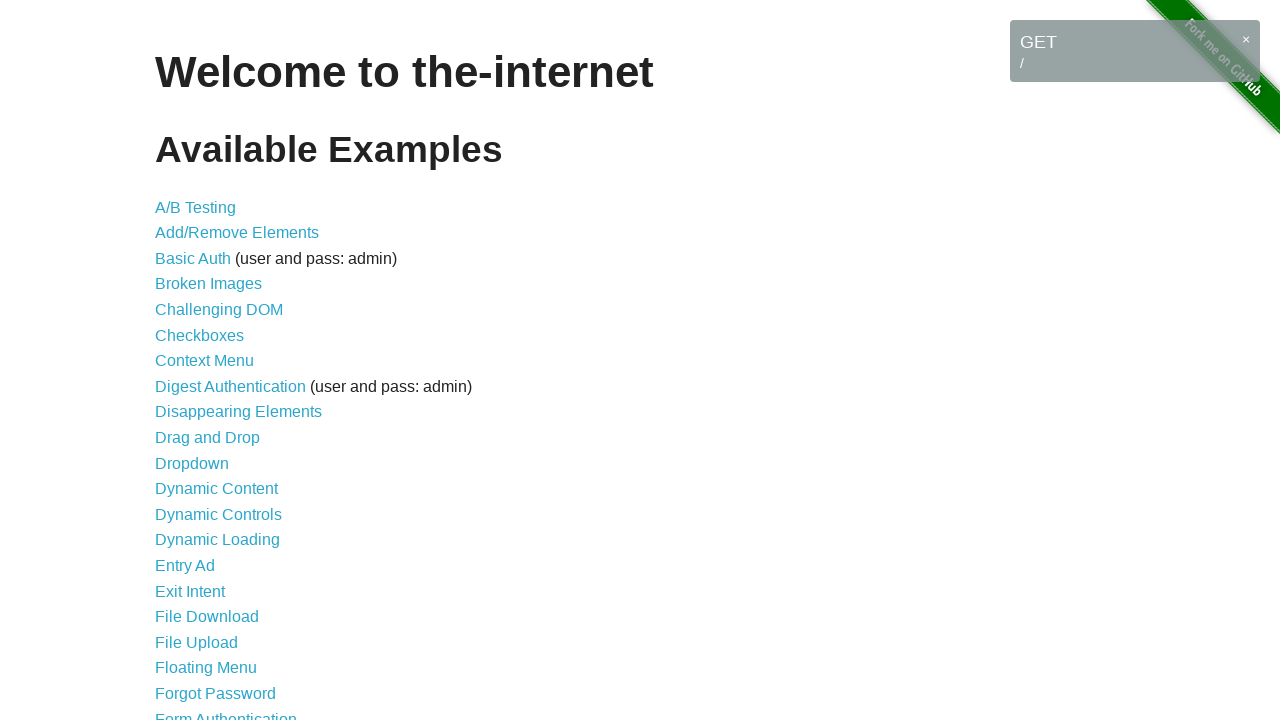